Opens the programming courses dropdown menu by clicking on the courses menu trigger button

Starting URL: https://dnipro.ithillel.ua

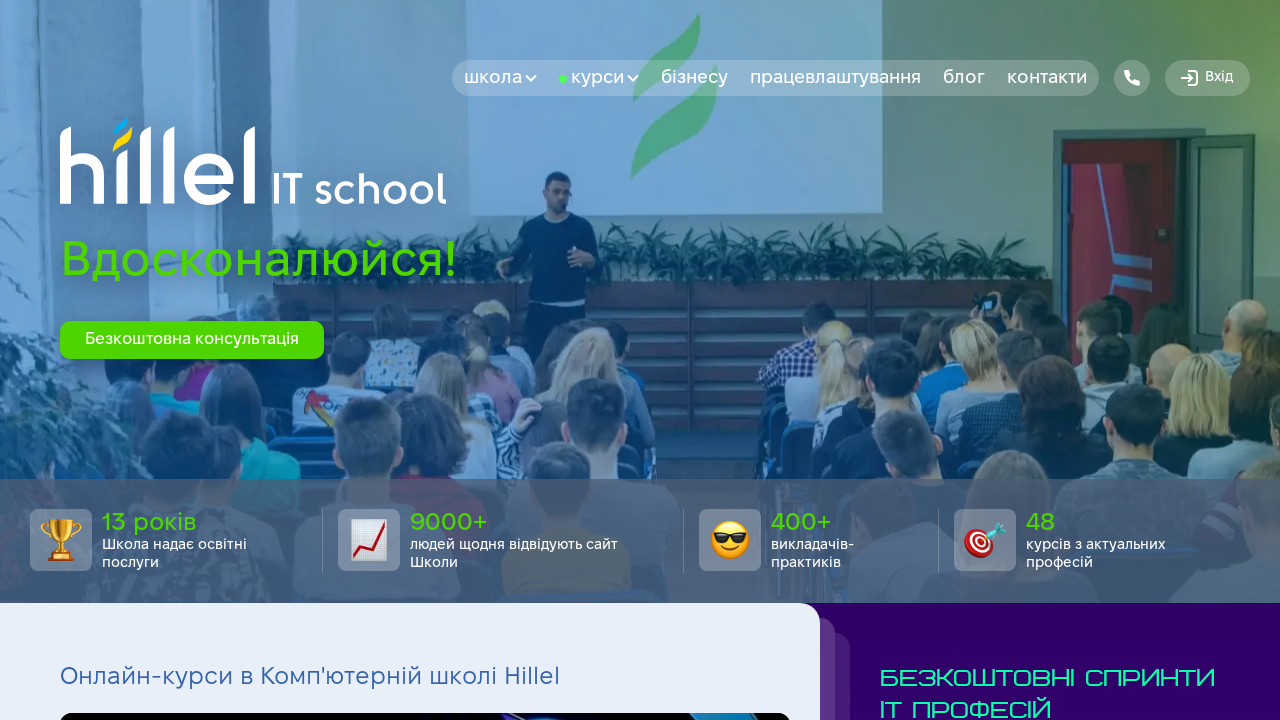

Clicked on courses menu dropdown trigger button to open programming courses list at (599, 78) on button[data-dropdown-trigger='coursesMenu']
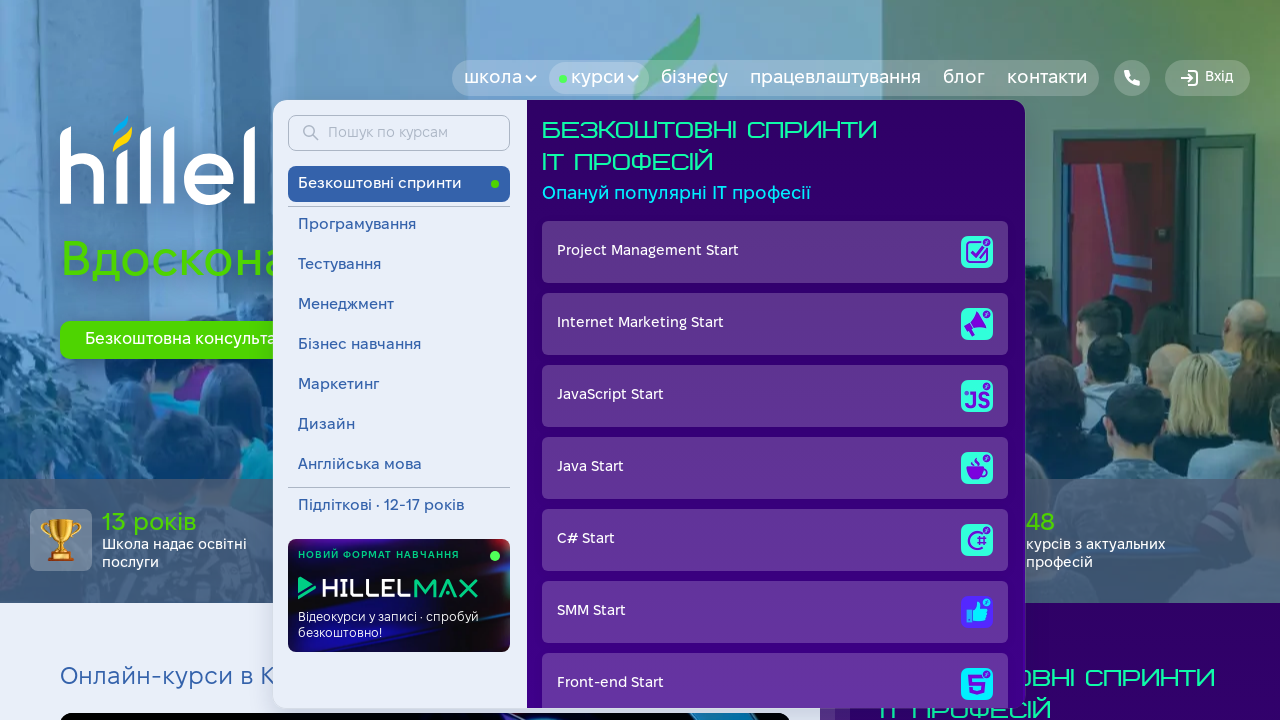

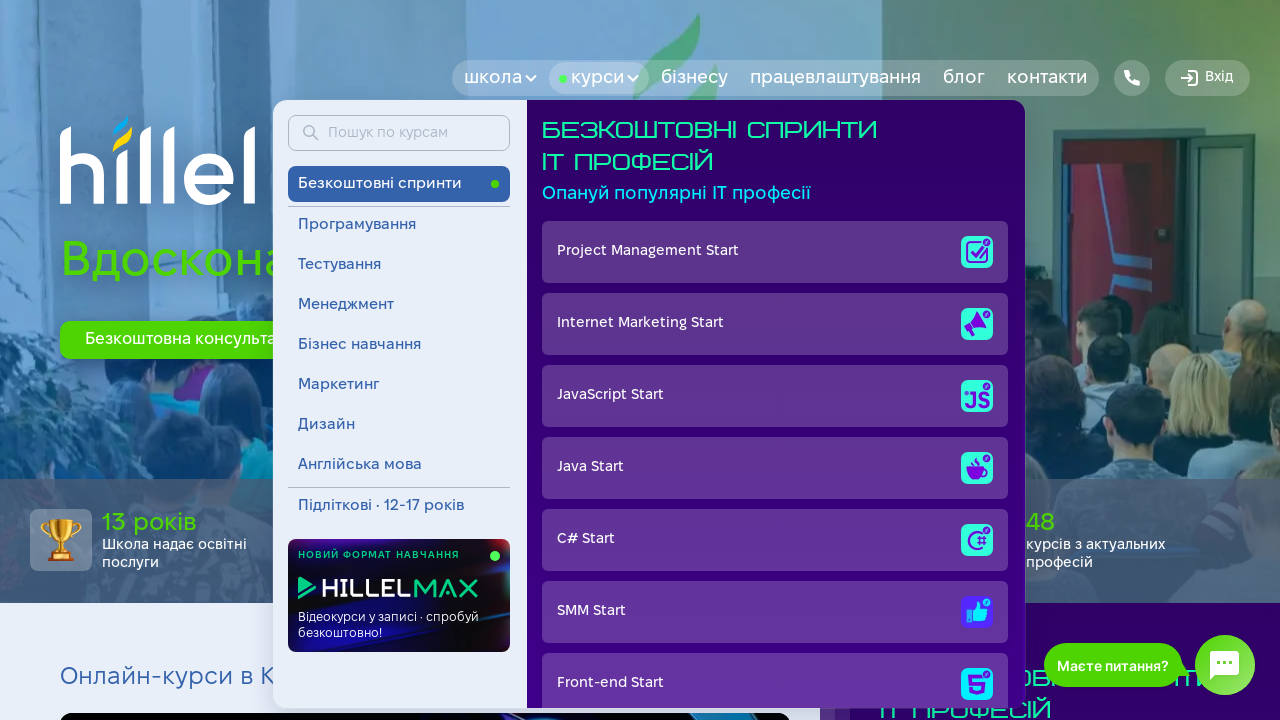